Navigates to the Automation Exercise homepage and verifies the page loads correctly by checking the URL

Starting URL: https://automationexercise.com/

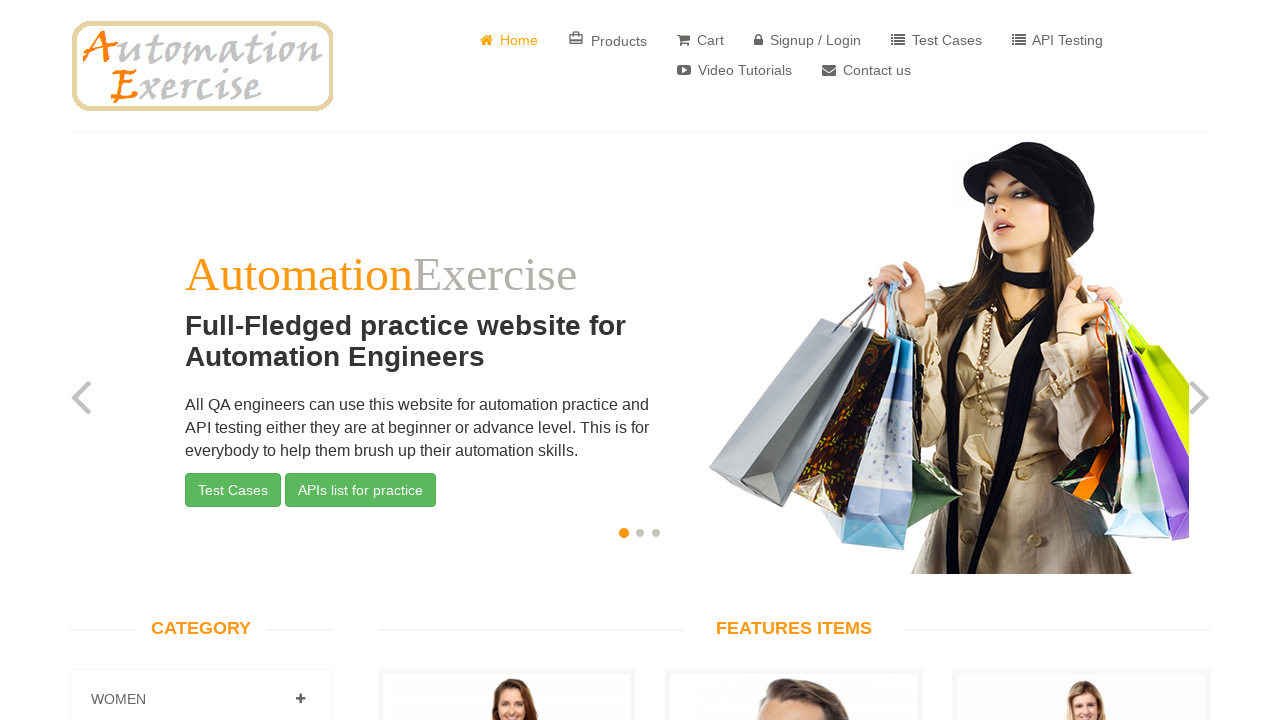

Waited for page DOM content to load
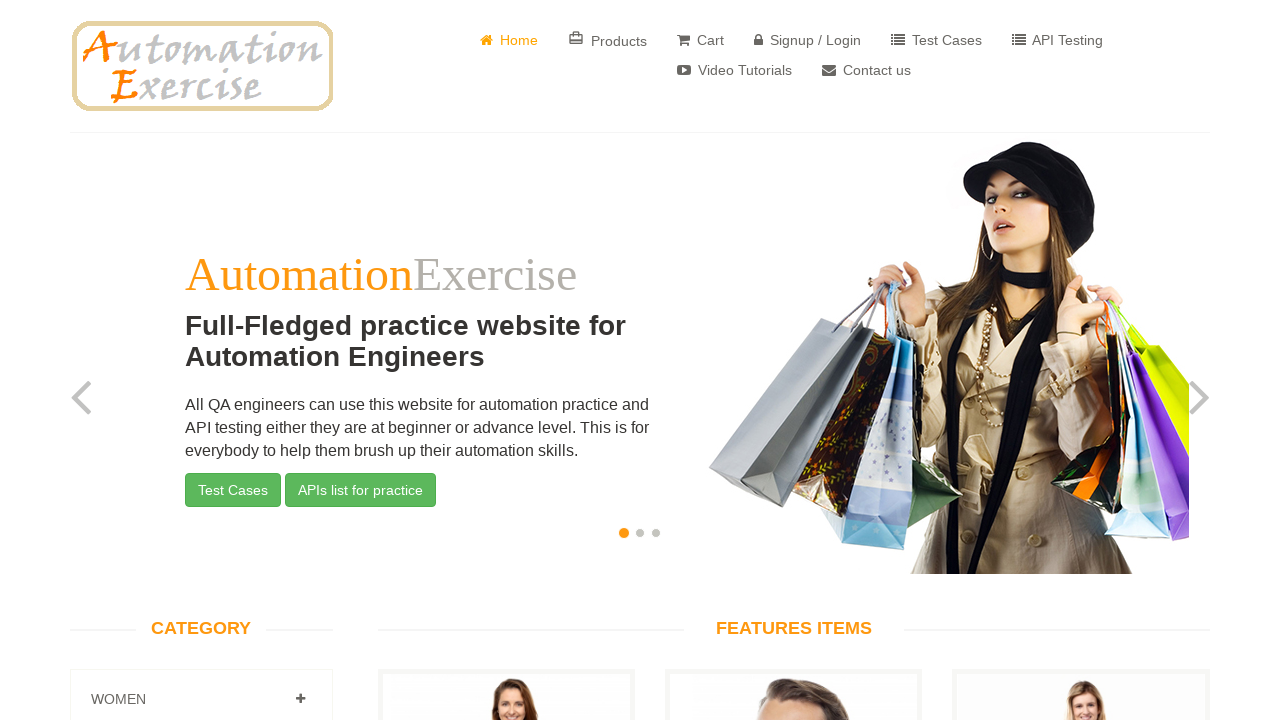

Verified URL is https://automationexercise.com/
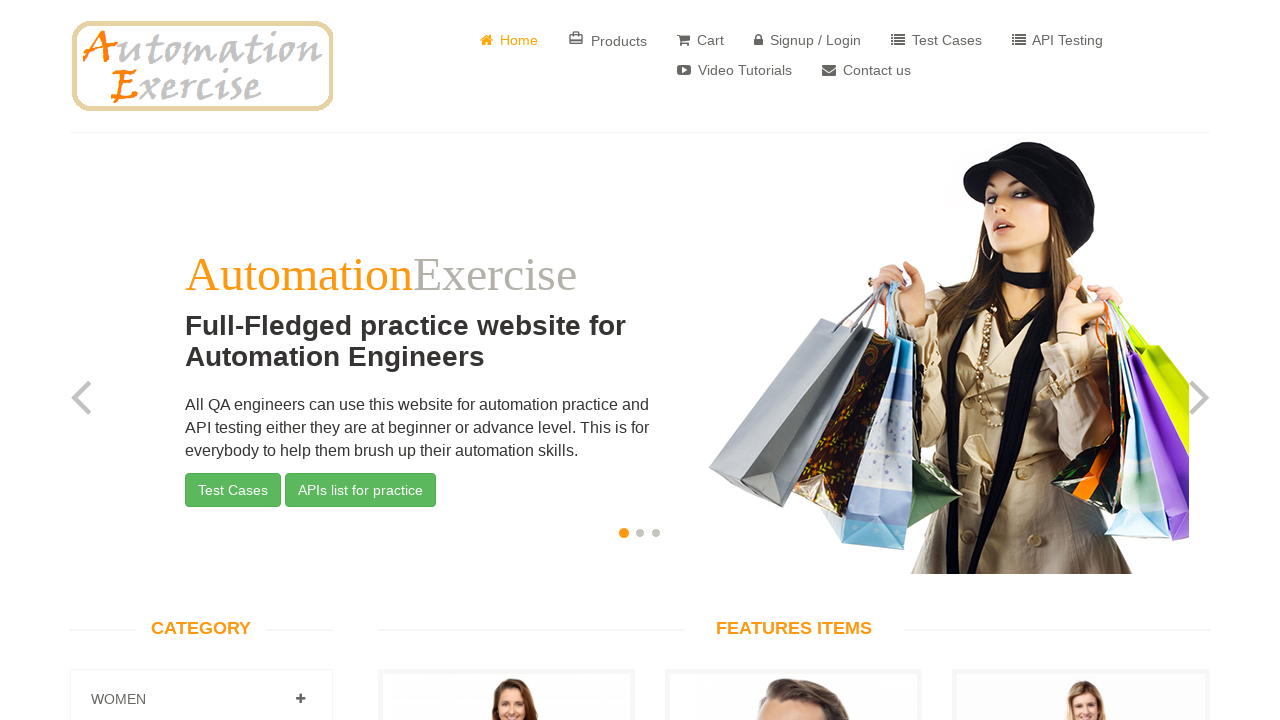

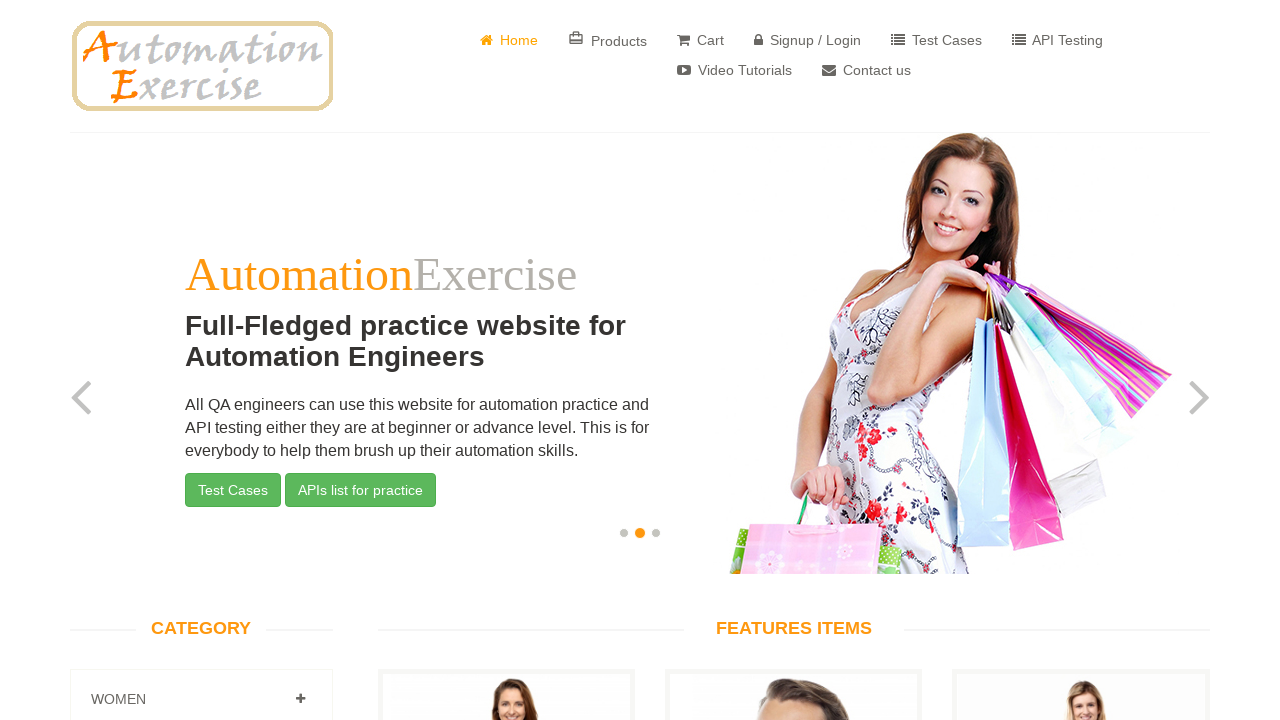